Tests a Bootstrap dropdown menu by clicking the dropdown button and selecting the CSS option from the dropdown list.

Starting URL: http://seleniumpractise.blogspot.com/2016/08/bootstrap-dropdown-example-for-selenium.html

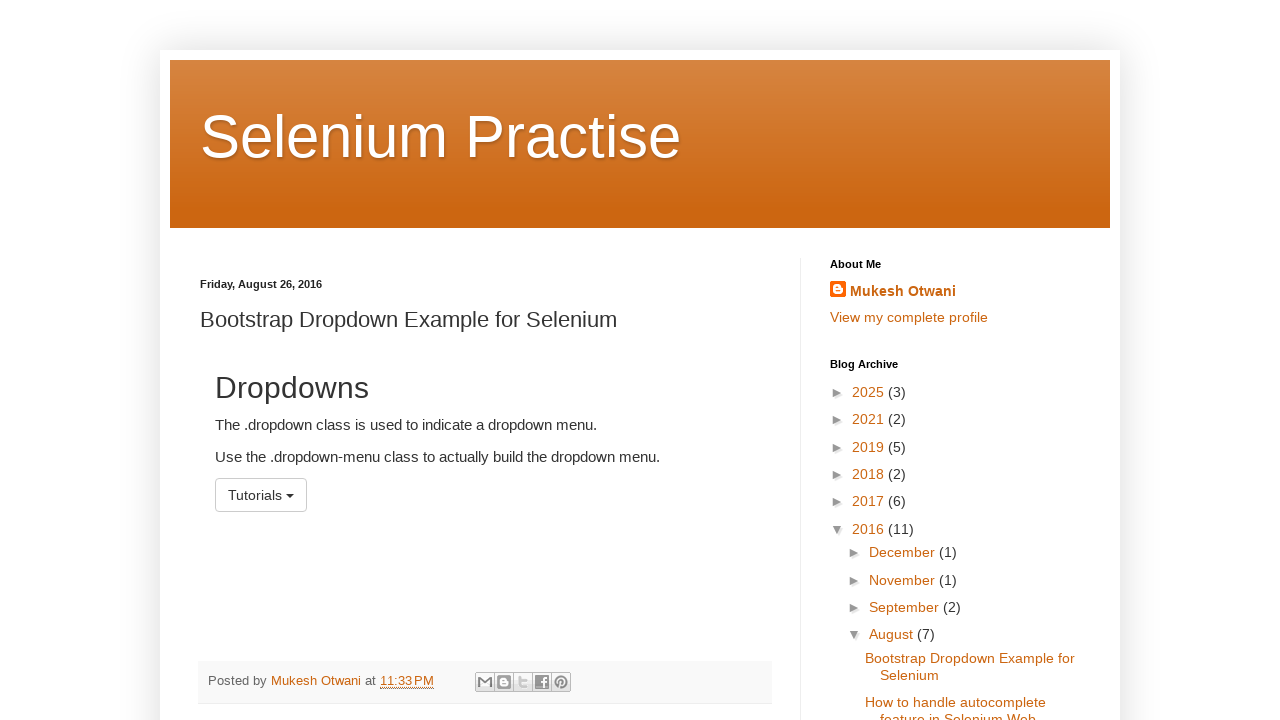

Clicked the dropdown menu button at (261, 495) on button#menu1
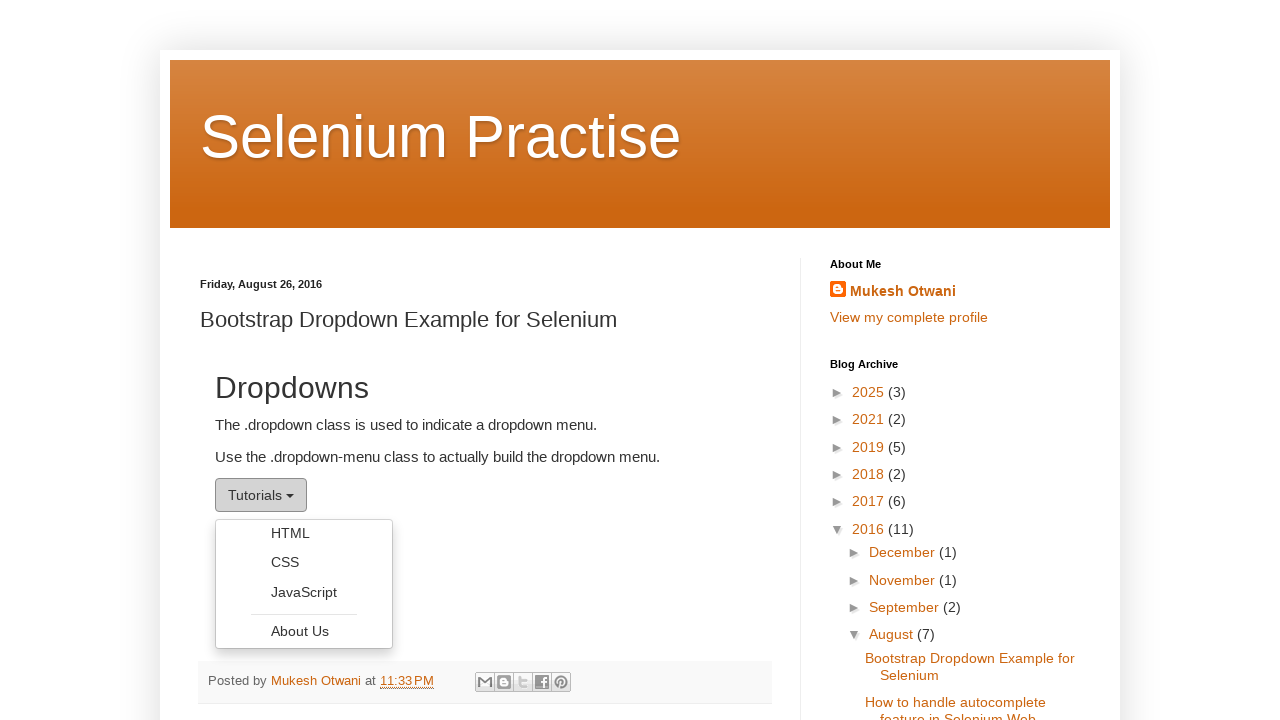

Selected CSS option from the dropdown menu at (304, 562) on xpath=//a[normalize-space()='CSS']
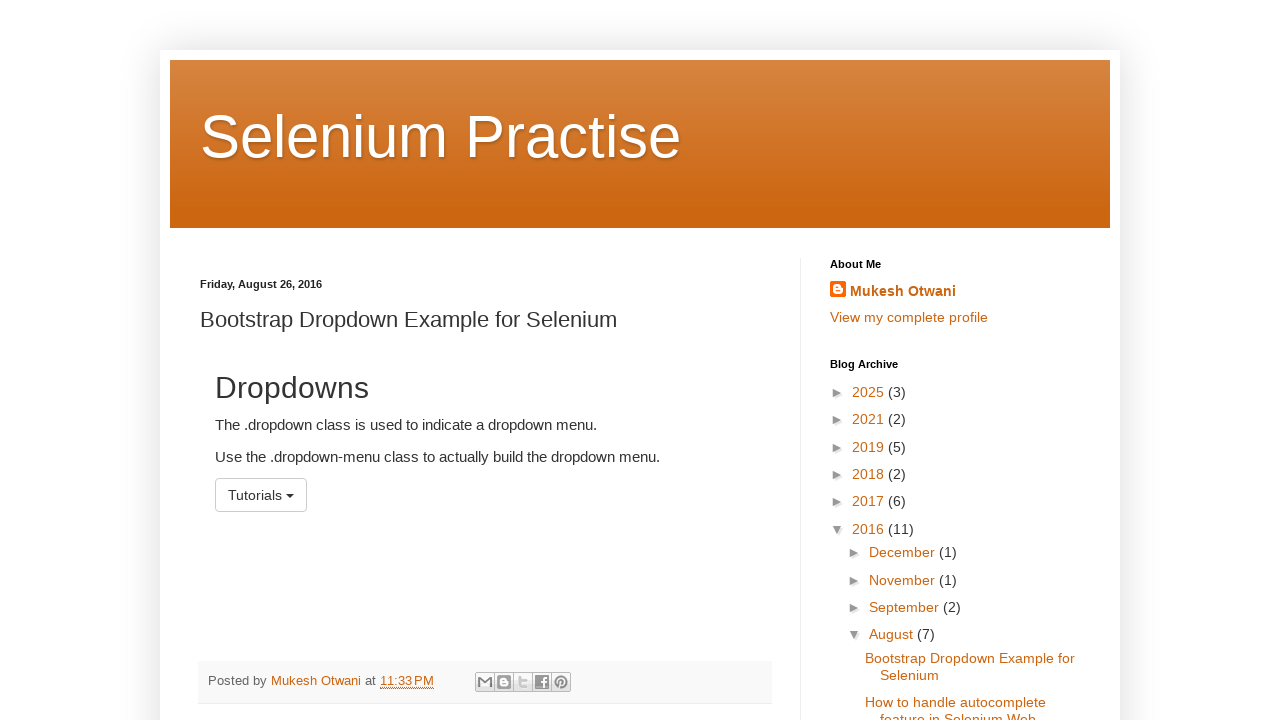

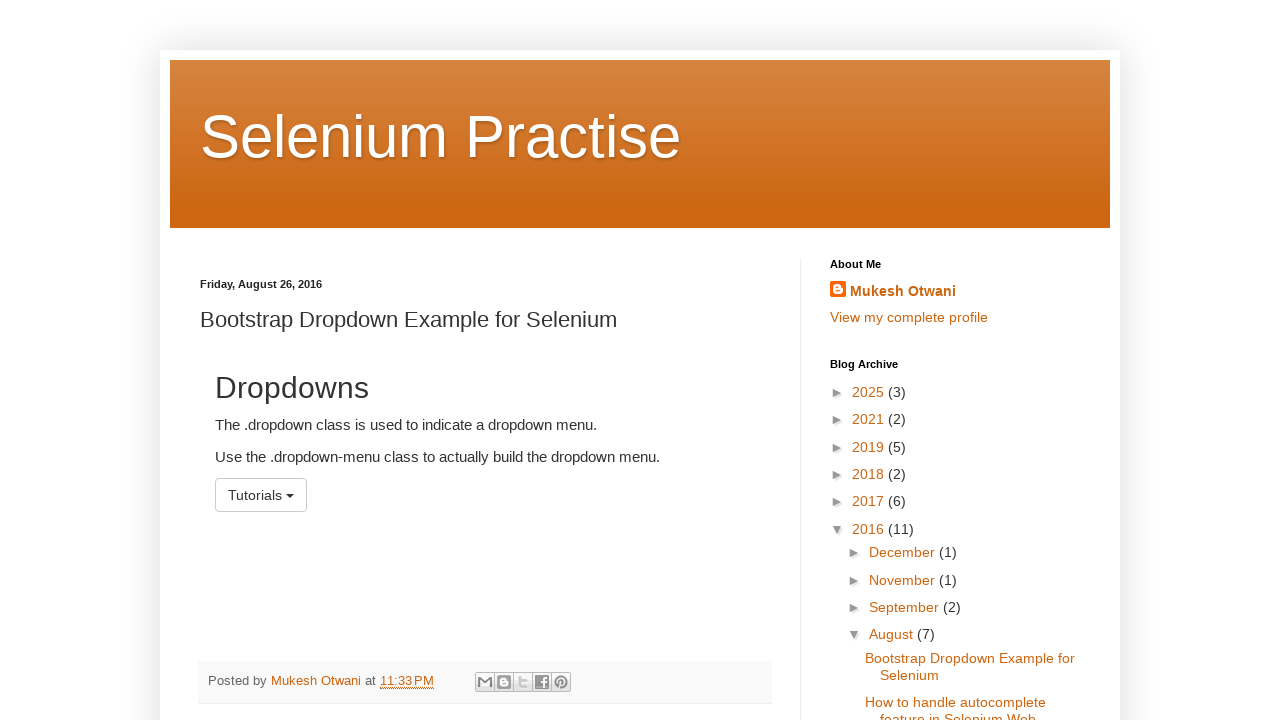